Tests the search filter functionality by entering "Tomato" in the search field and verifying that the displayed results are filtered correctly

Starting URL: https://rahulshettyacademy.com/seleniumPractise/#/offers

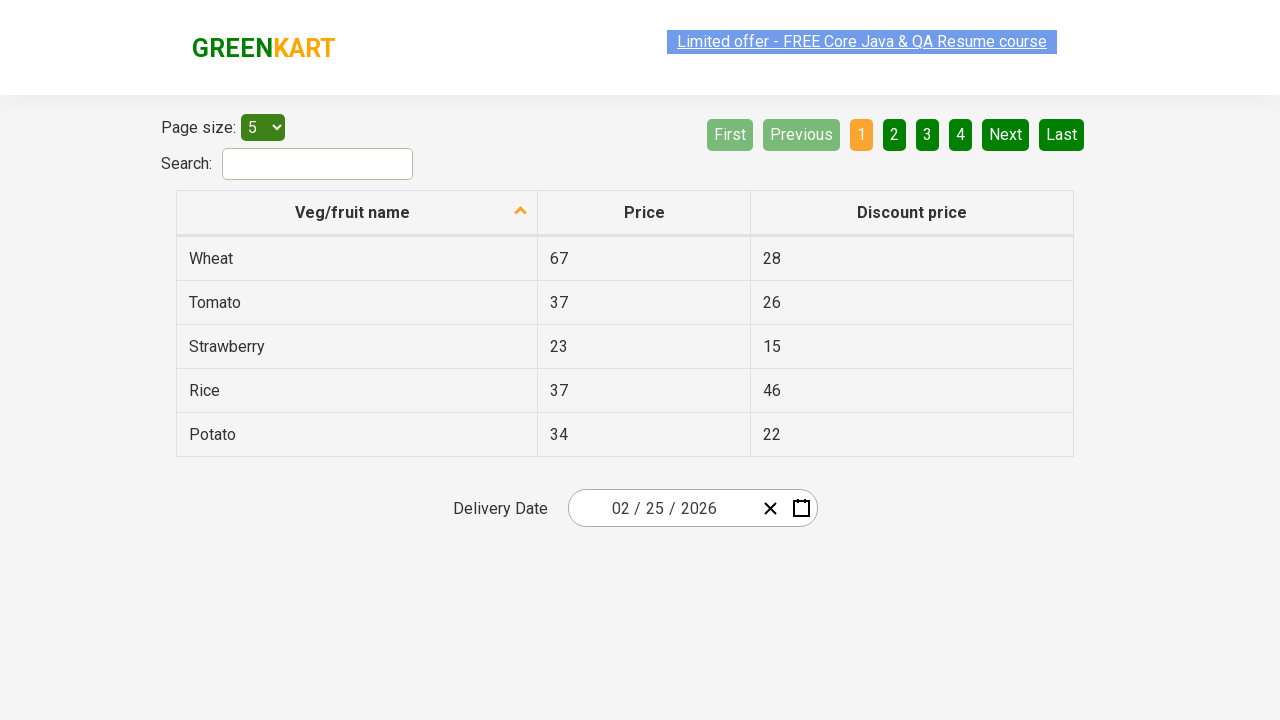

Entered 'Tomato' in the search field on #search-field
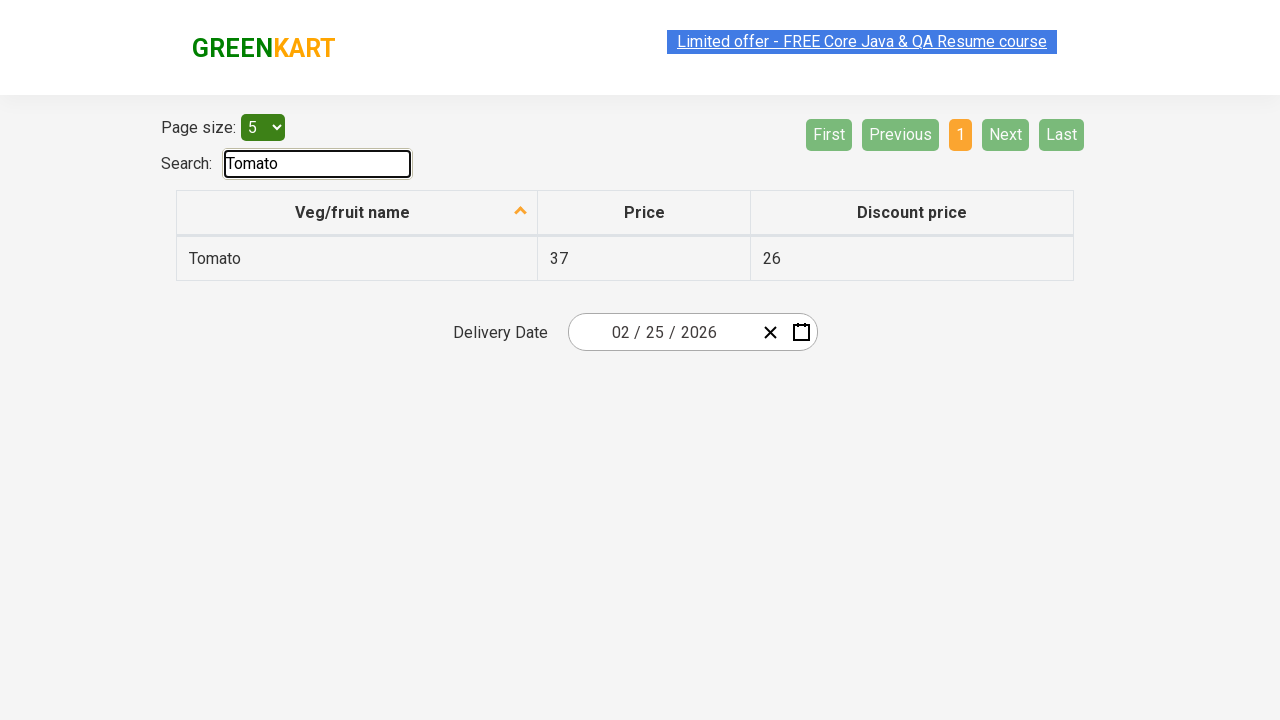

Waited 1000ms for filter to apply
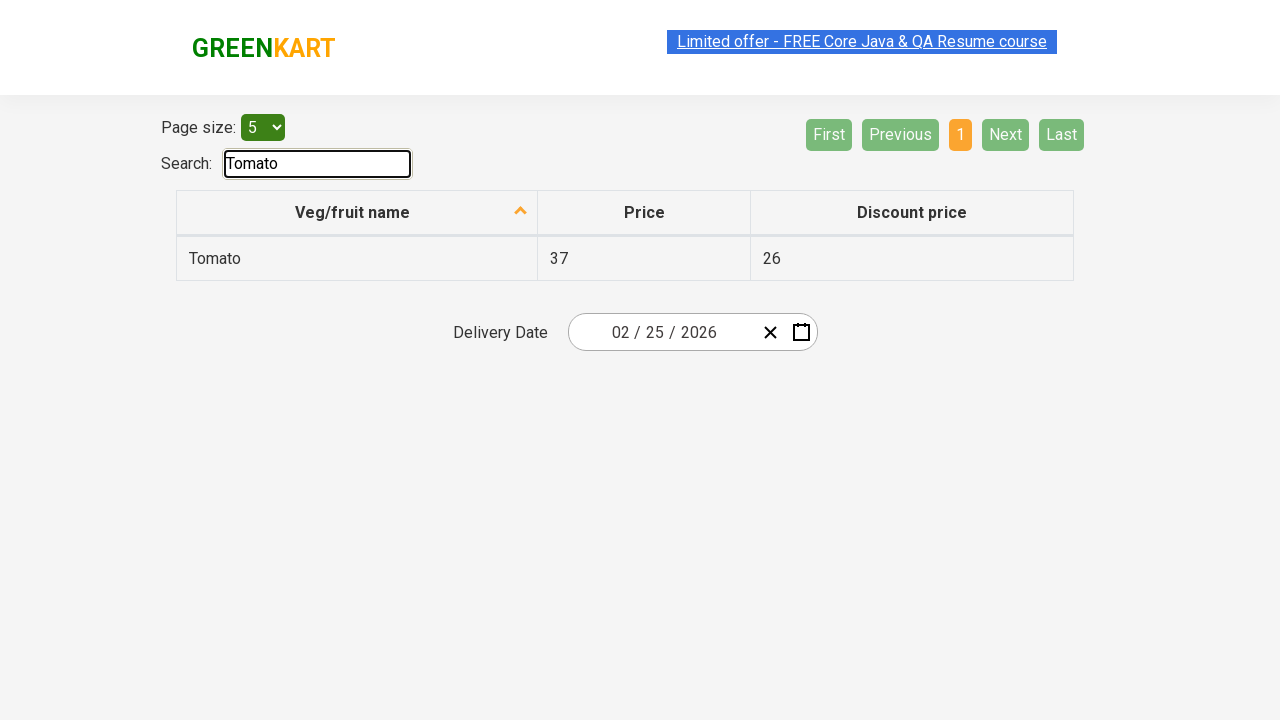

Retrieved filtered items from table
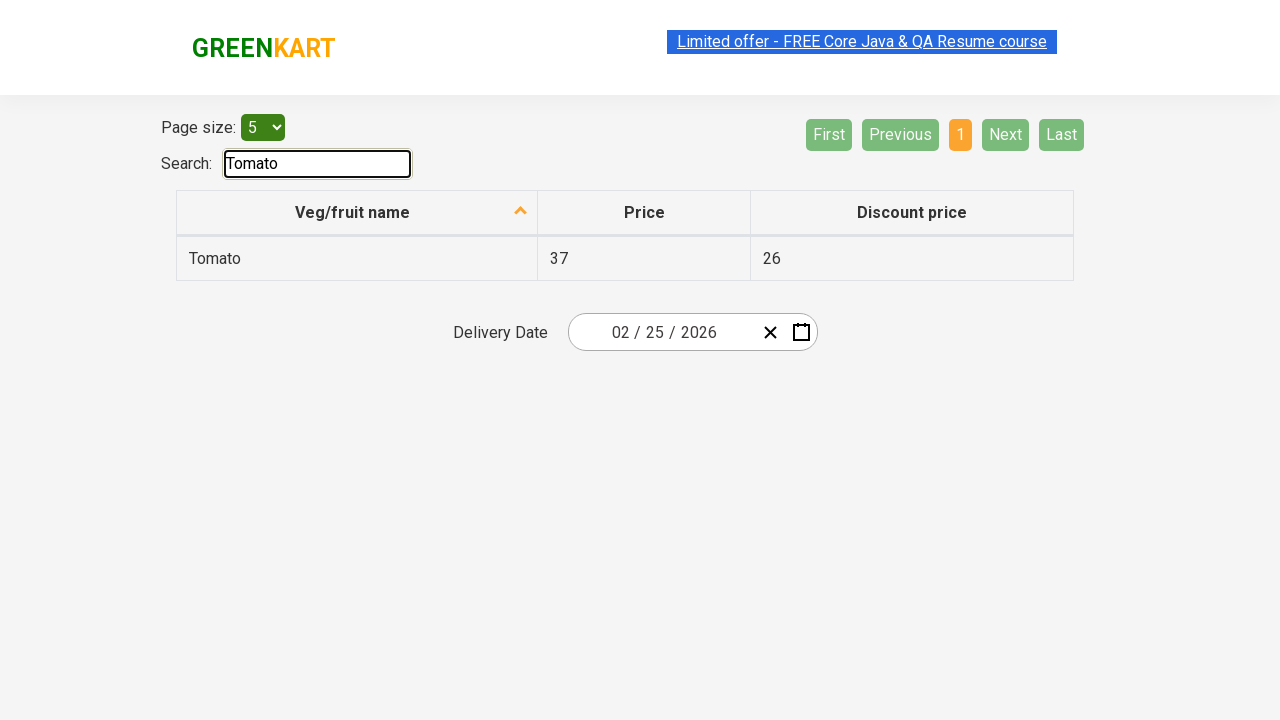

Verified that 'Tomato' contains 'Tomato'
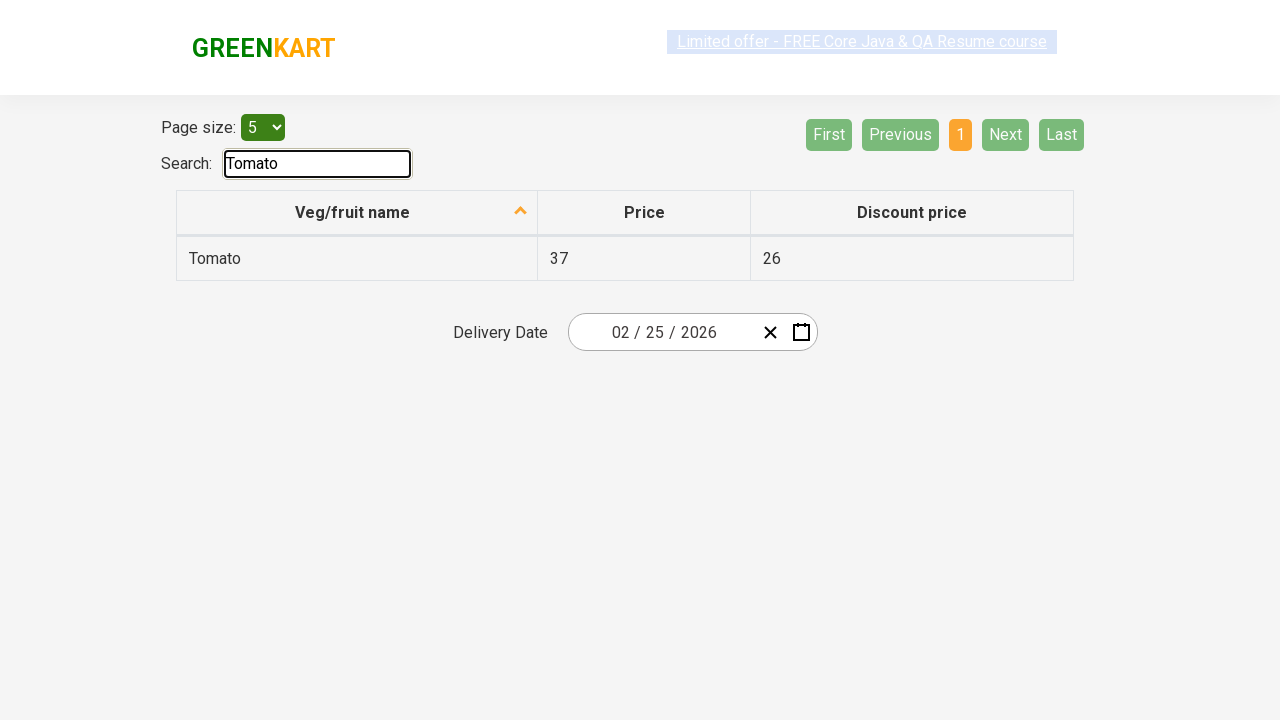

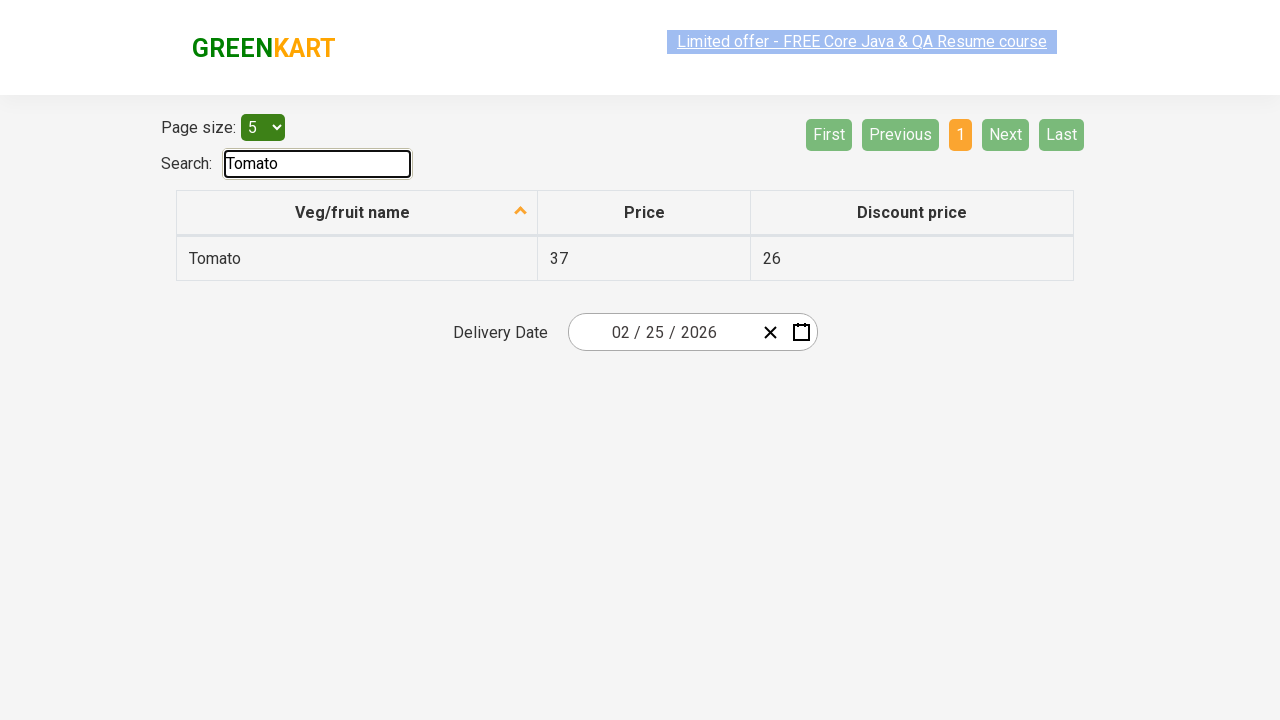